Tests window handling functionality by opening a new window, switching between windows, and performing actions in the new window

Starting URL: https://demo.automationtesting.in/Windows.html

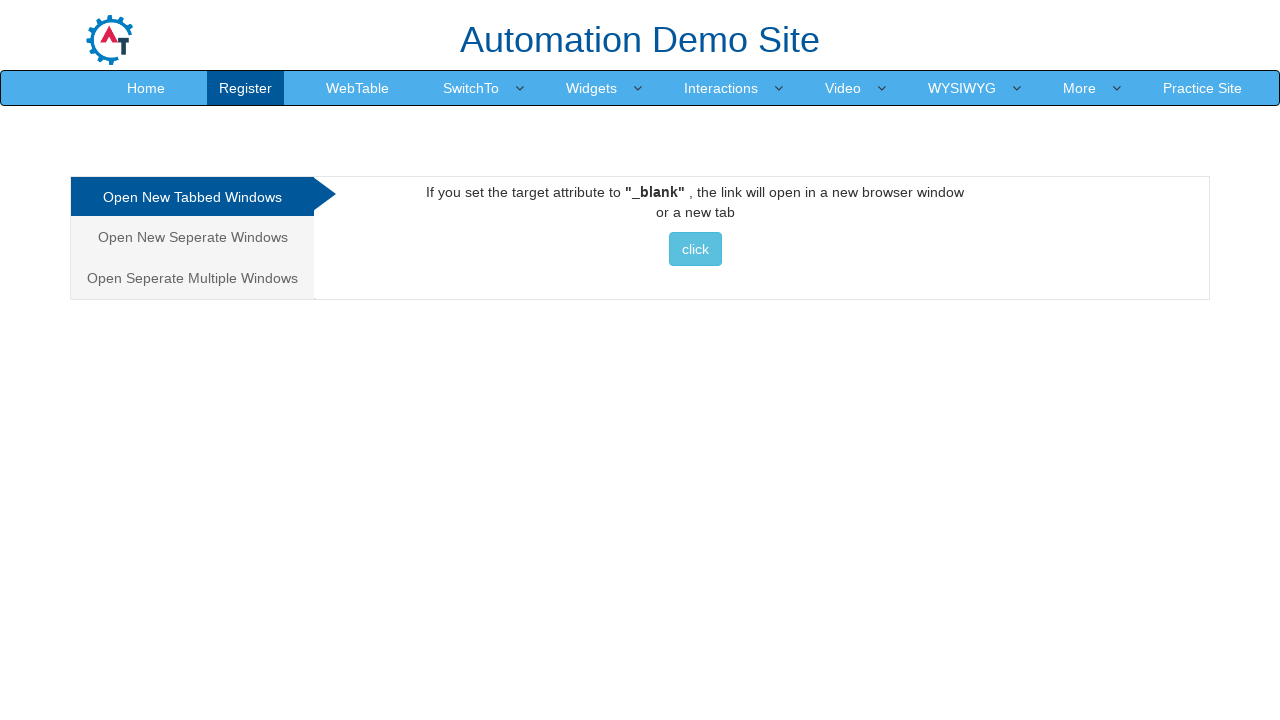

Clicked on the first tab at (192, 197) on xpath=/html/body/div[1]/div/div/div/div[1]/ul/li[1]/a
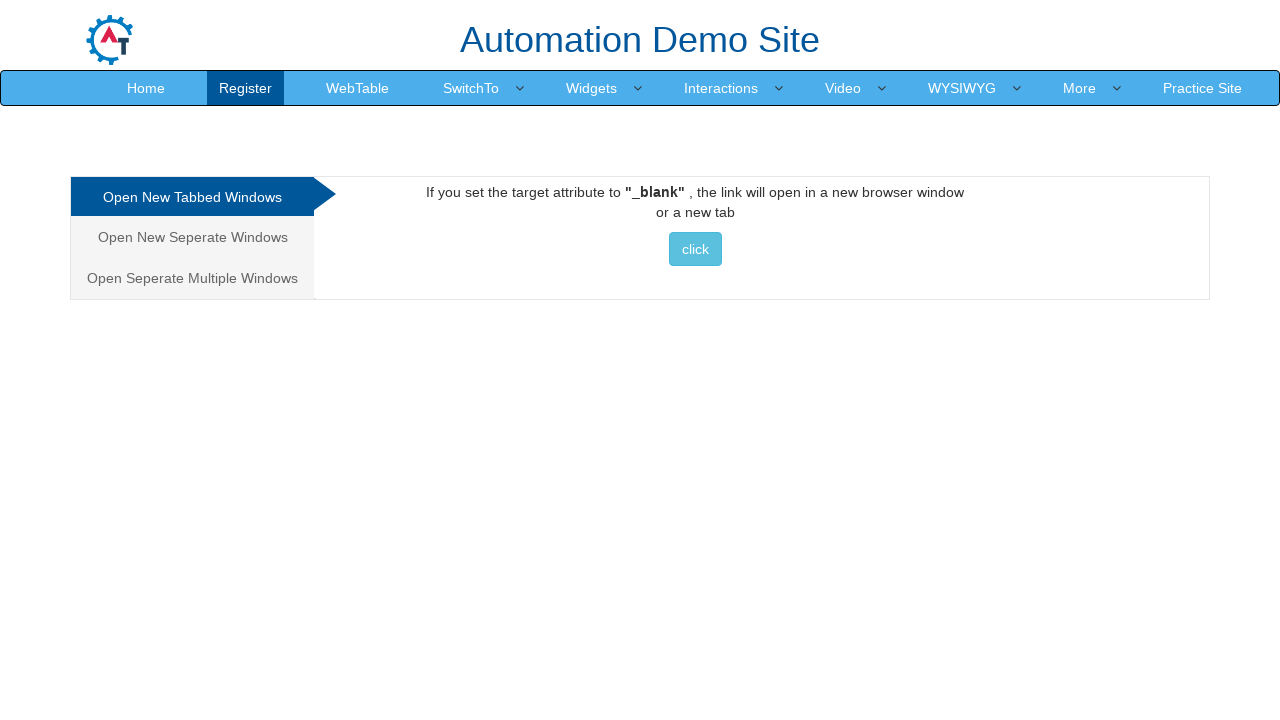

Clicked button to open new window at (695, 249) on //*[@id="Tabbed"]/a/button
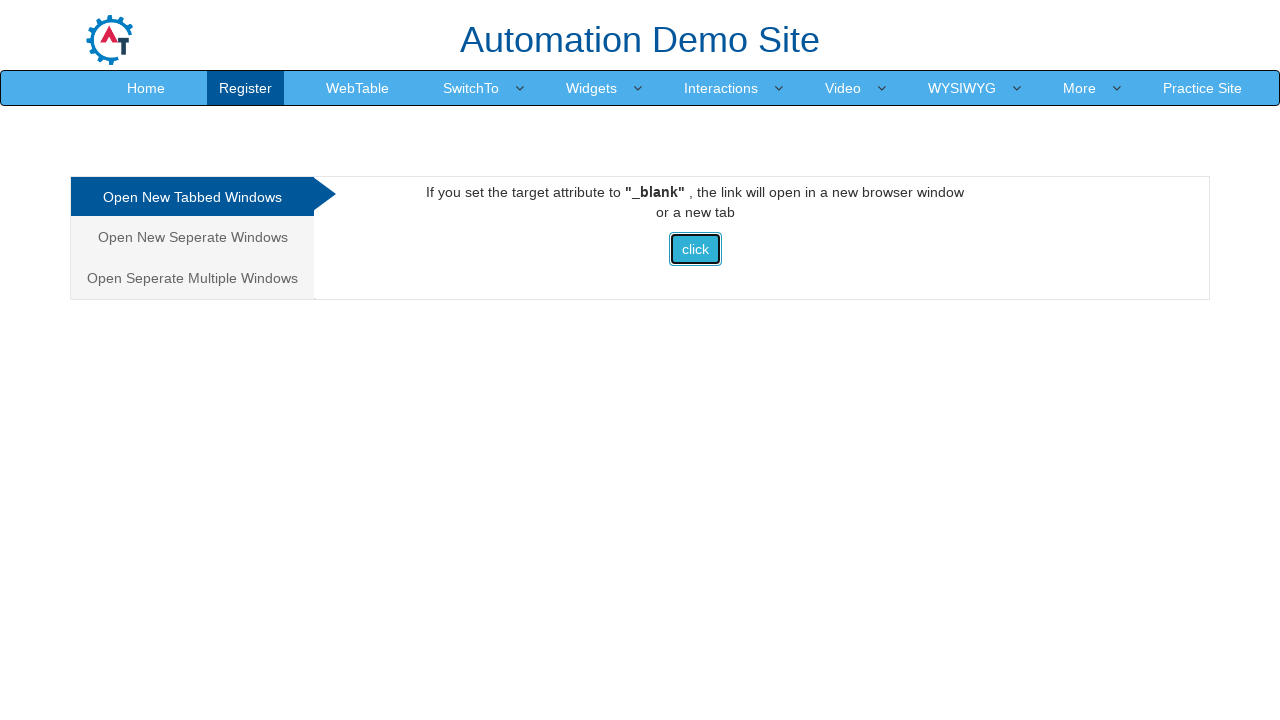

New window loaded
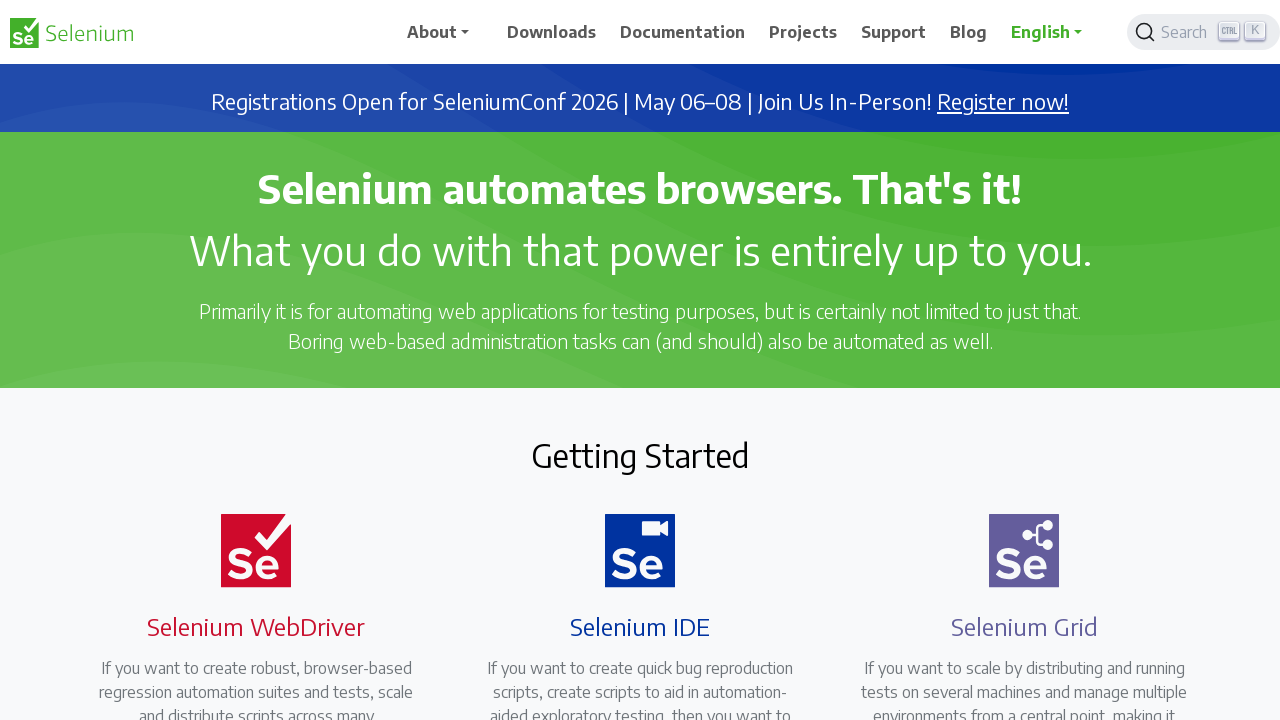

Clicked navigation menu item in new window at (552, 32) on //*[@id="main_navbar"]/ul/li[2]/a/span
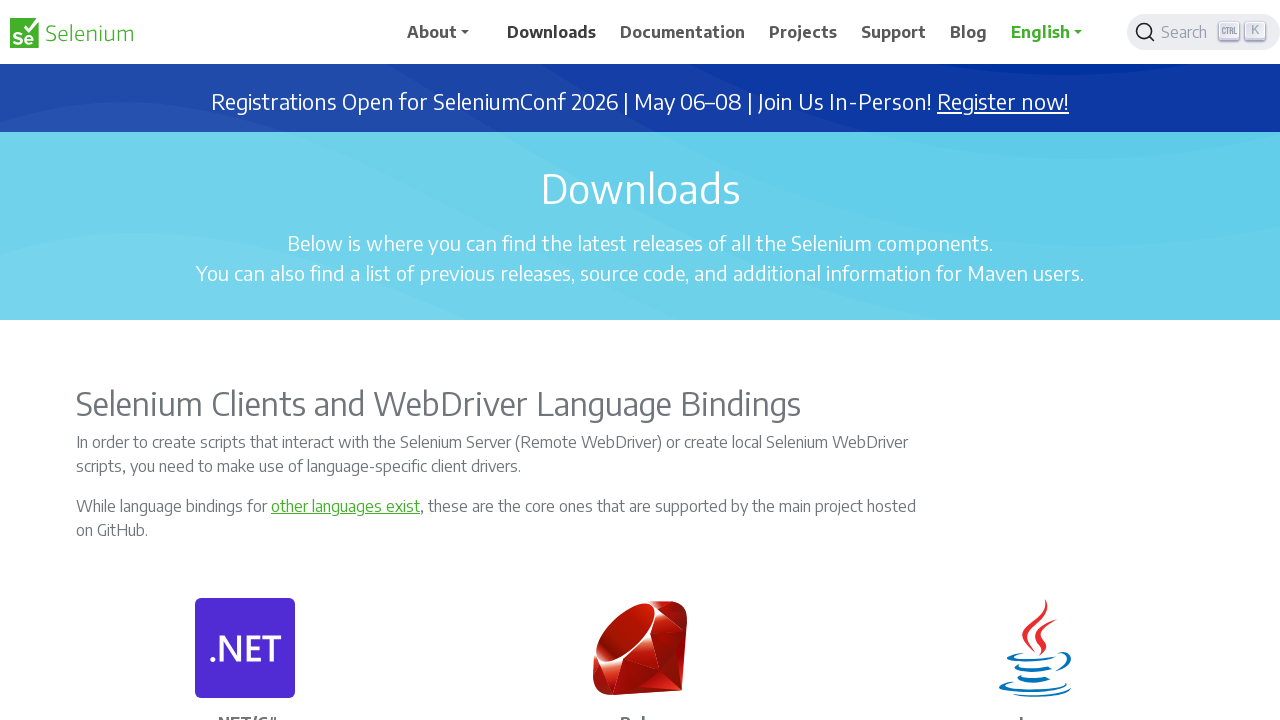

Switched back to original window
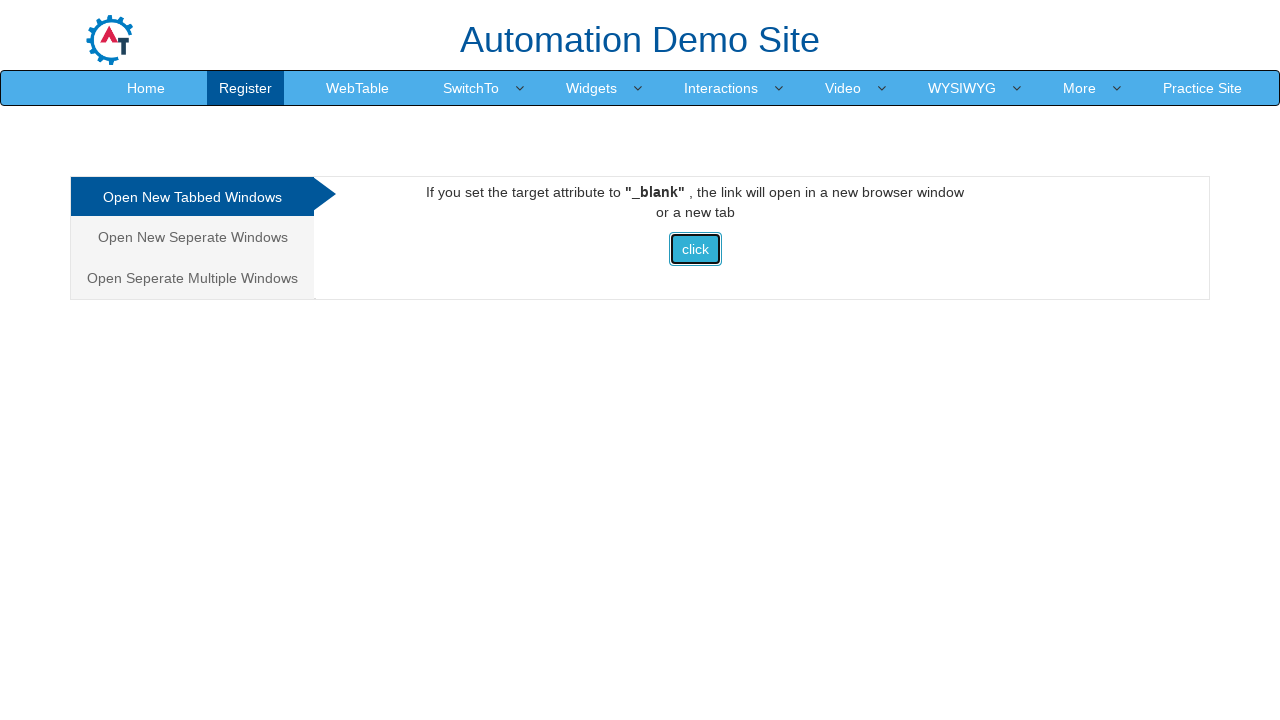

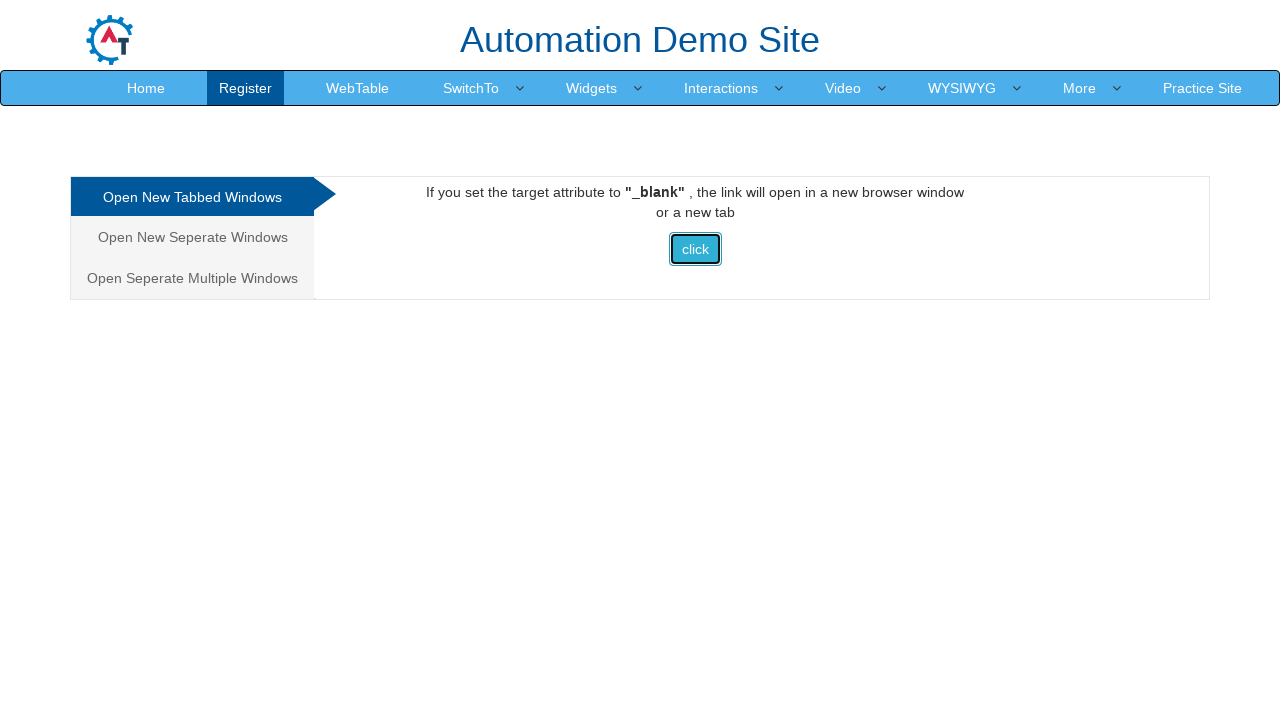